Tests window switching functionality by clicking a link that opens a new window, extracting text from the child window, and using that text to fill a form field in the parent window

Starting URL: https://rahulshettyacademy.com/loginpagePractise/

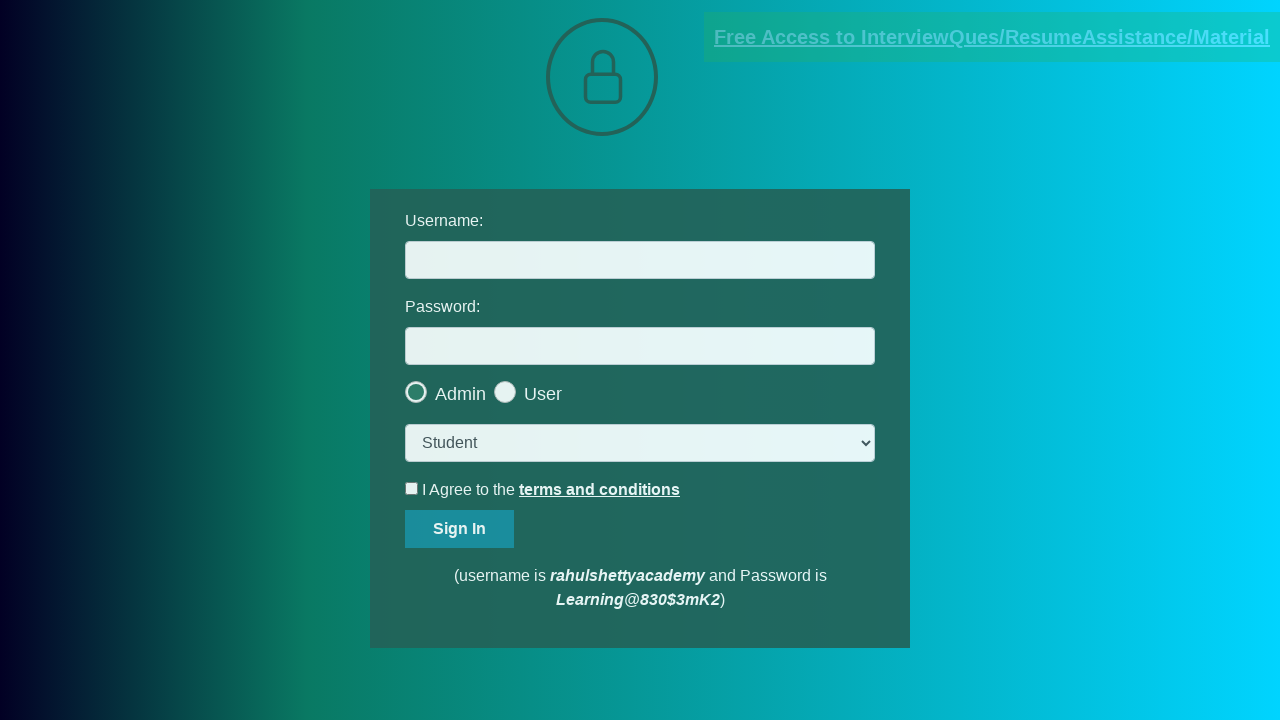

Clicked blinking text link to open new window at (992, 37) on .blinkingText
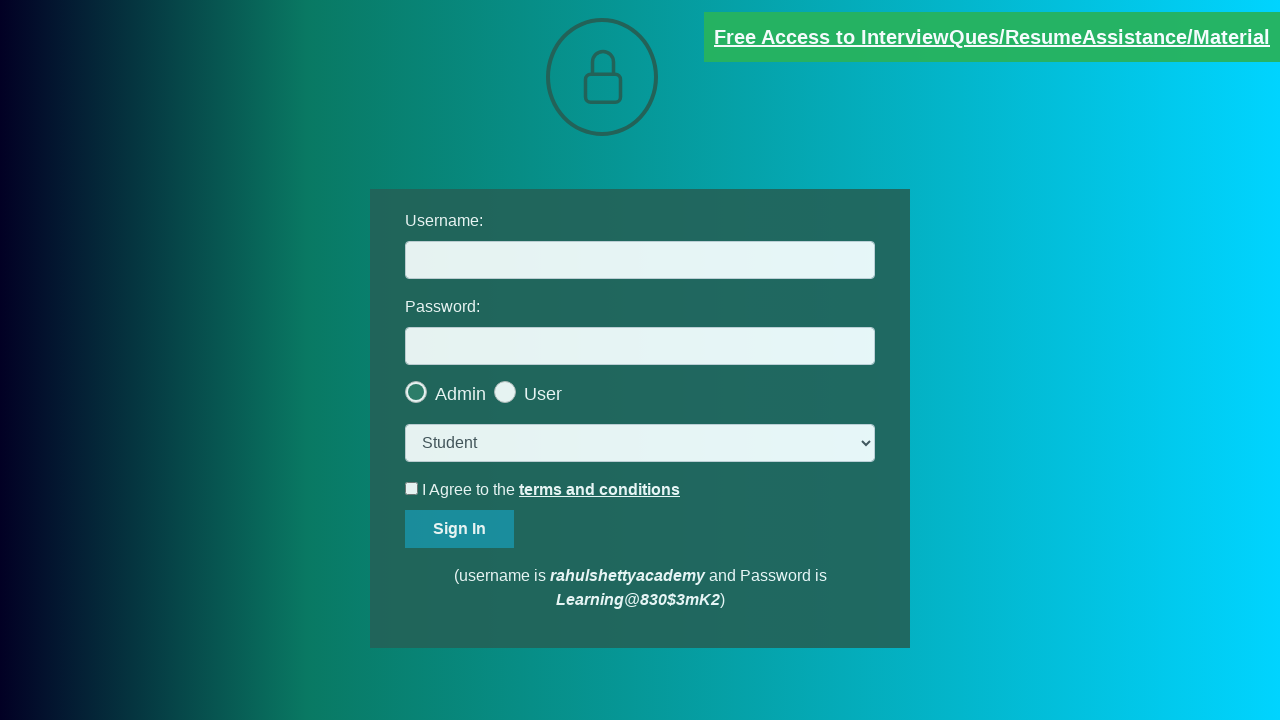

New window opened and captured
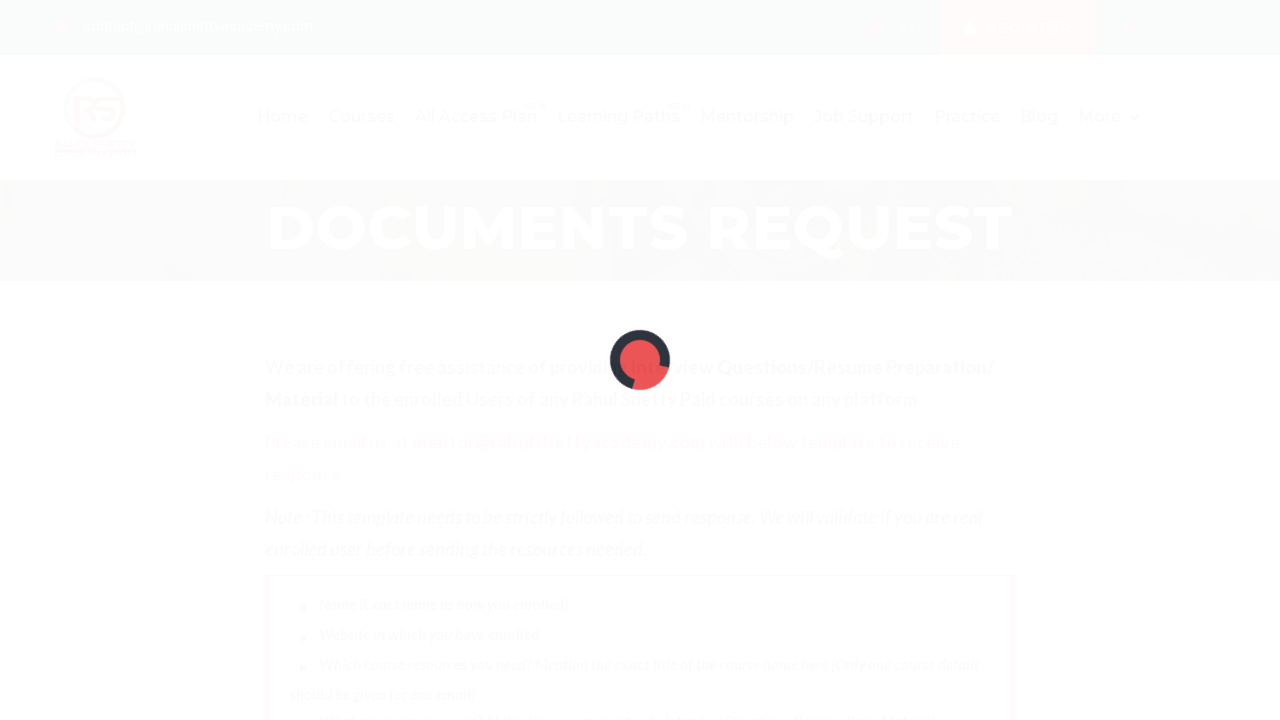

Located text element in new window
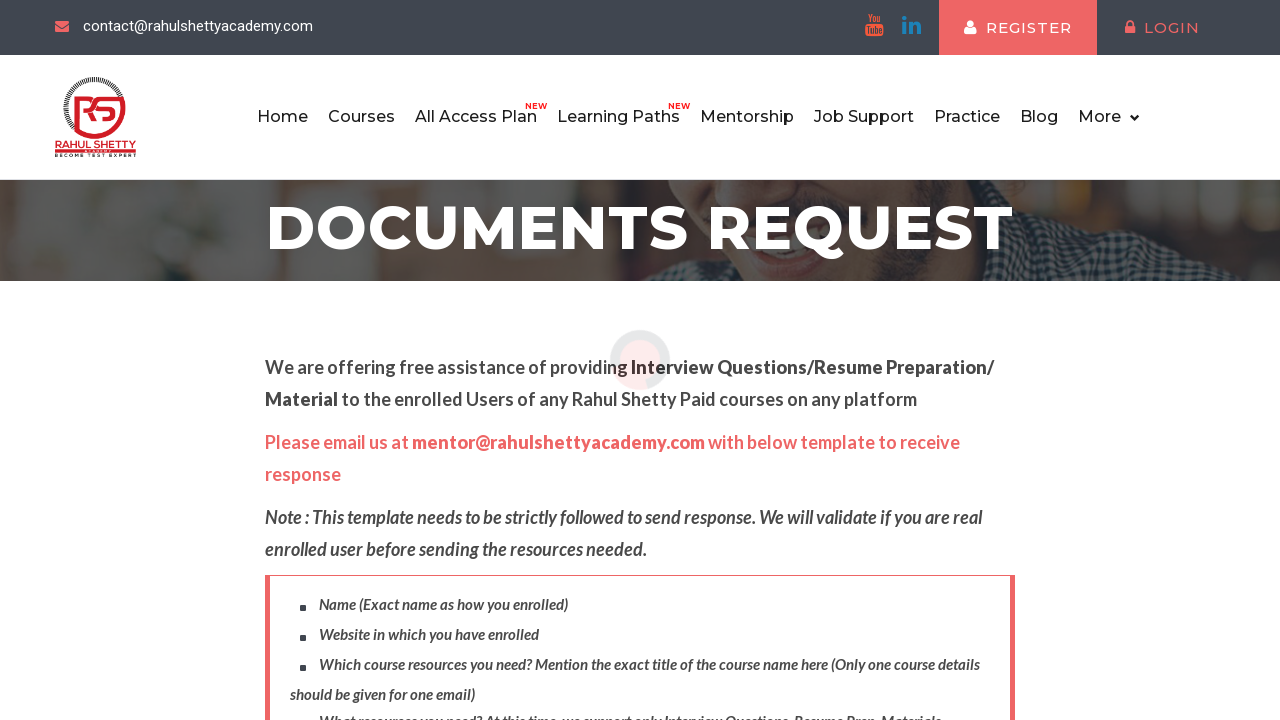

Extracted text content from element
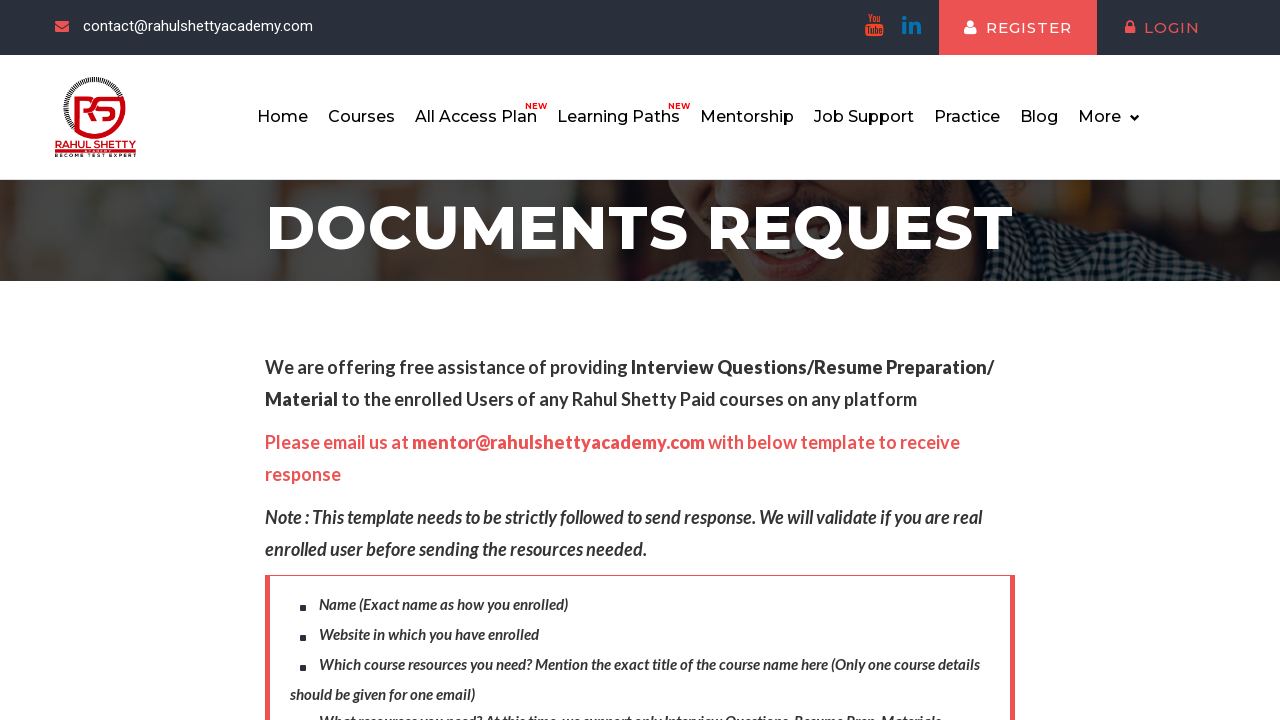

Parsed email from text: mentor@rahulshettyacademy.com
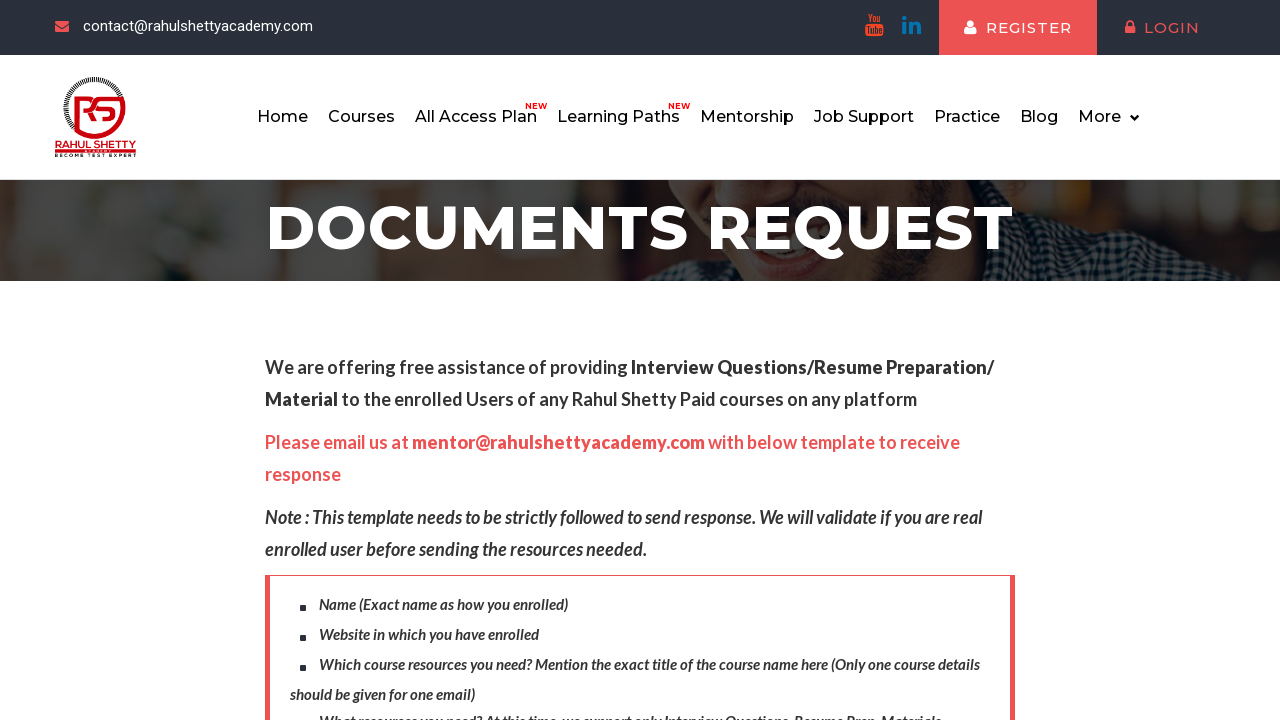

Filled username field with extracted email: mentor@rahulshettyacademy.com on #username
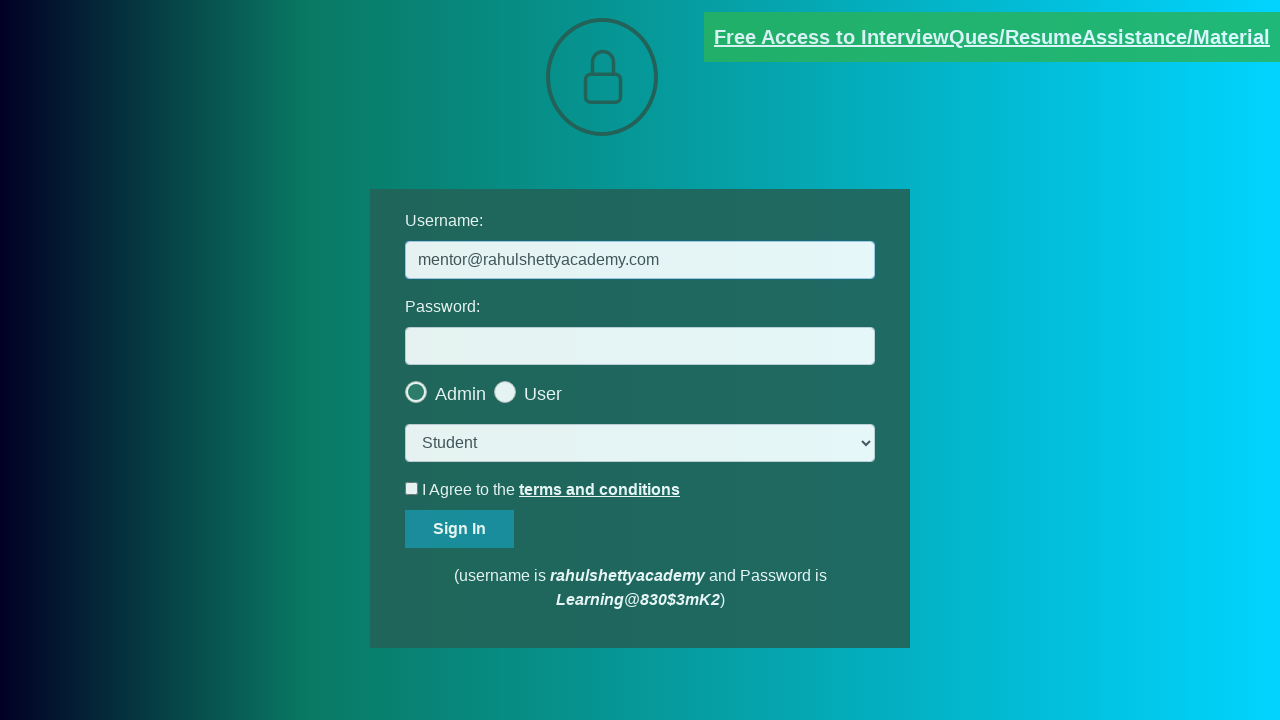

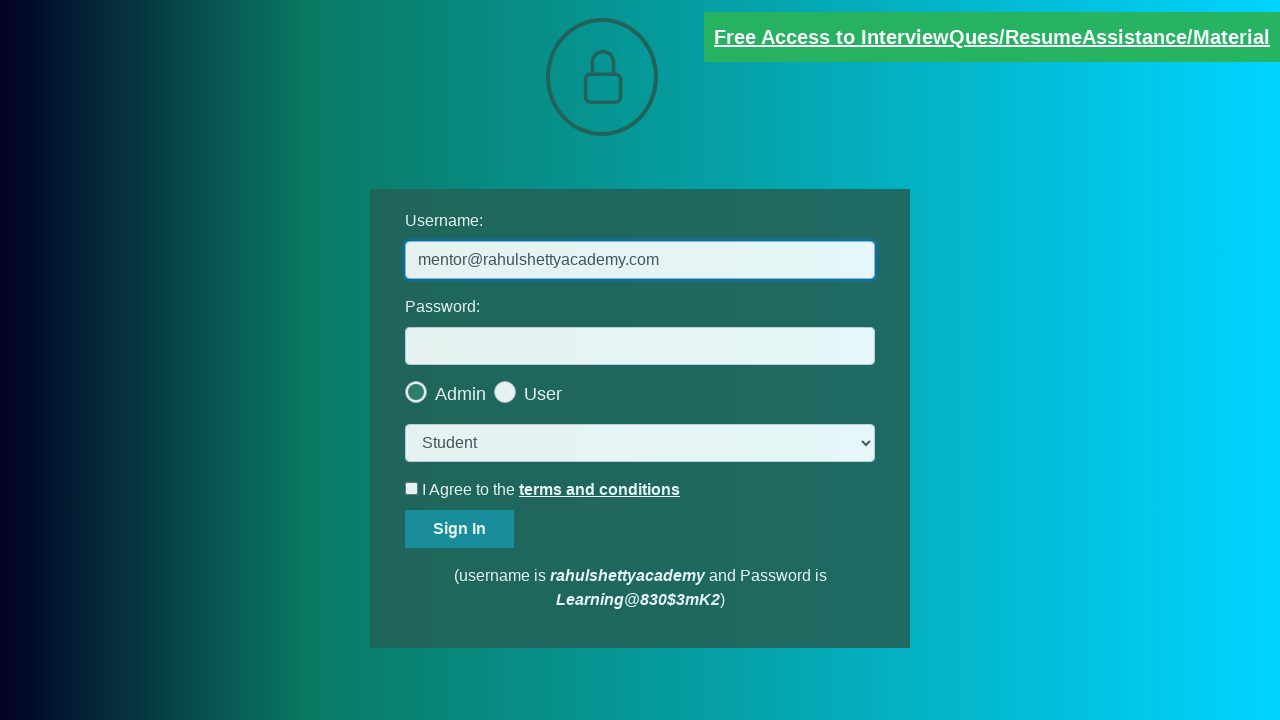